Verifies that a table element has the expected 'name' attribute value of 'courses'

Starting URL: https://rahulshettyacademy.com/AutomationPractice/

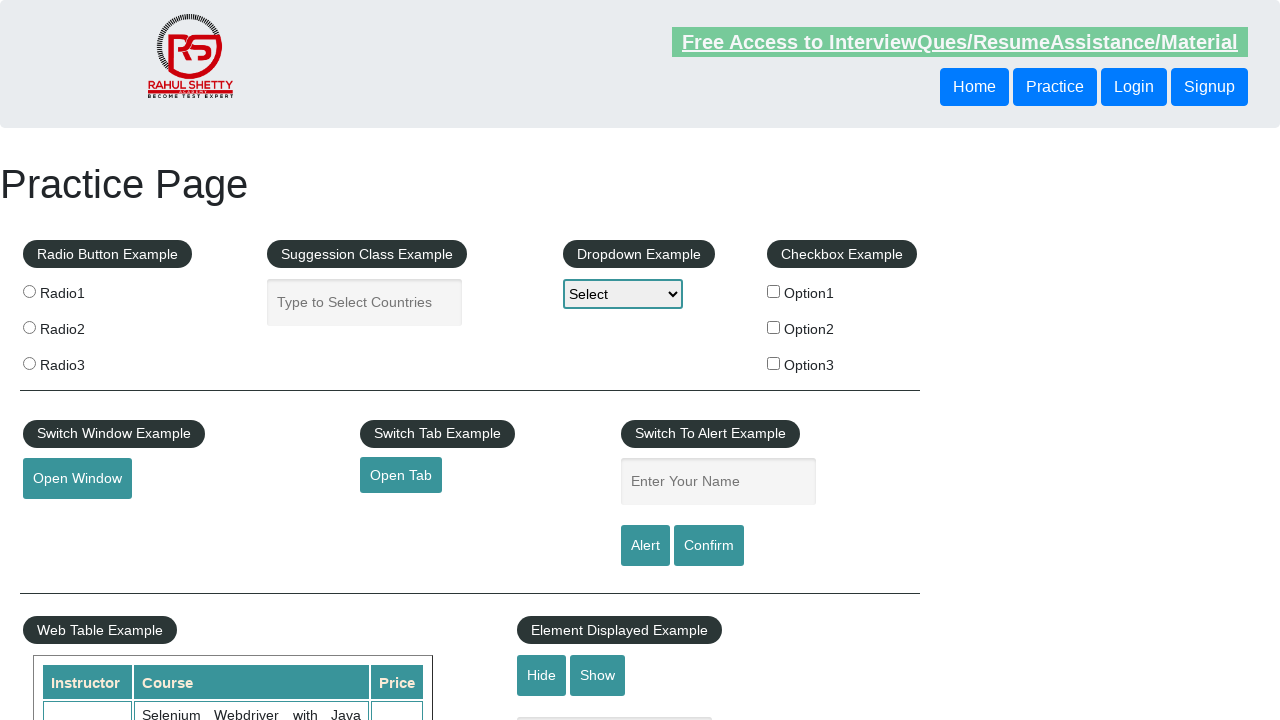

Retrieved 'name' attribute from table element with id 'product' and class 'table-display'
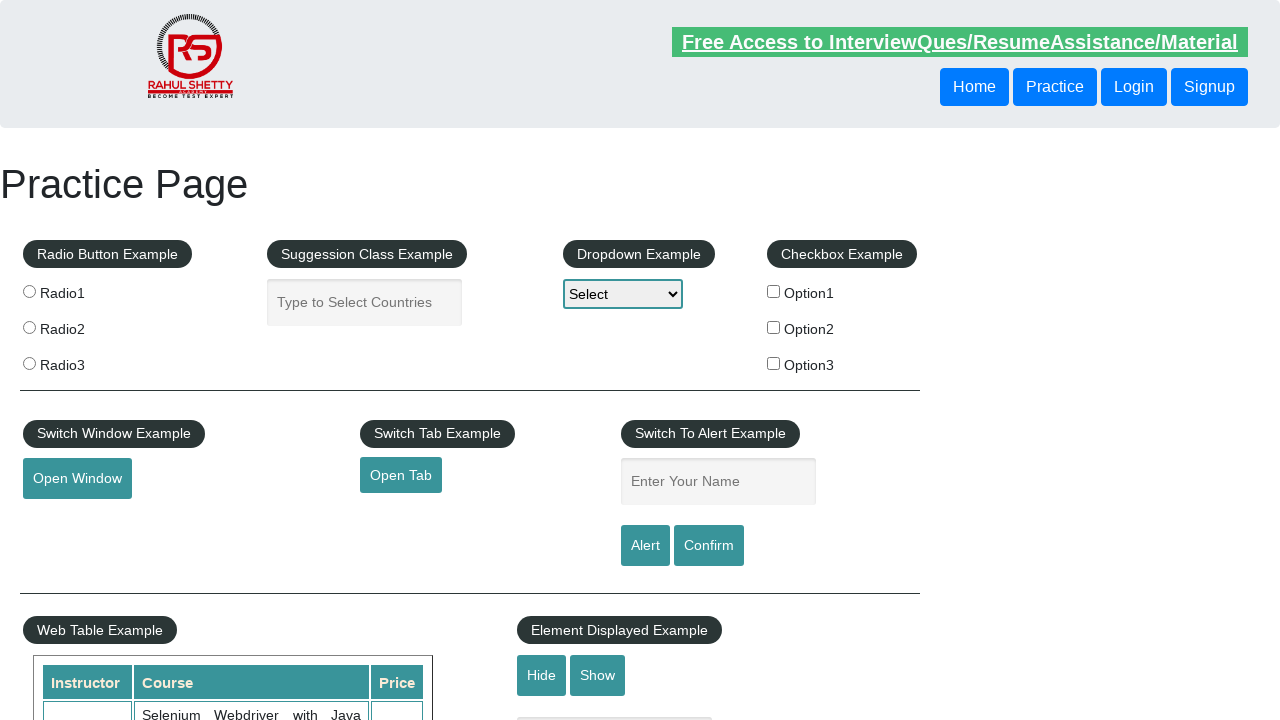

Verified that table 'name' attribute equals 'courses'
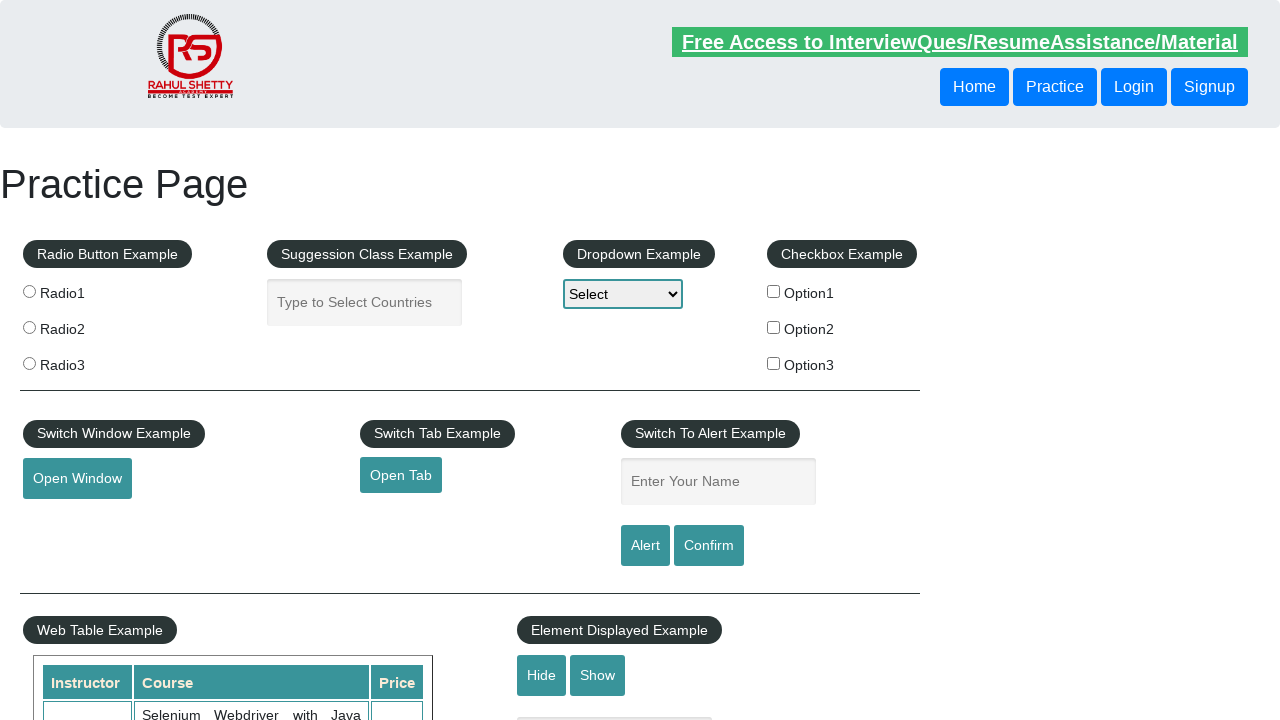

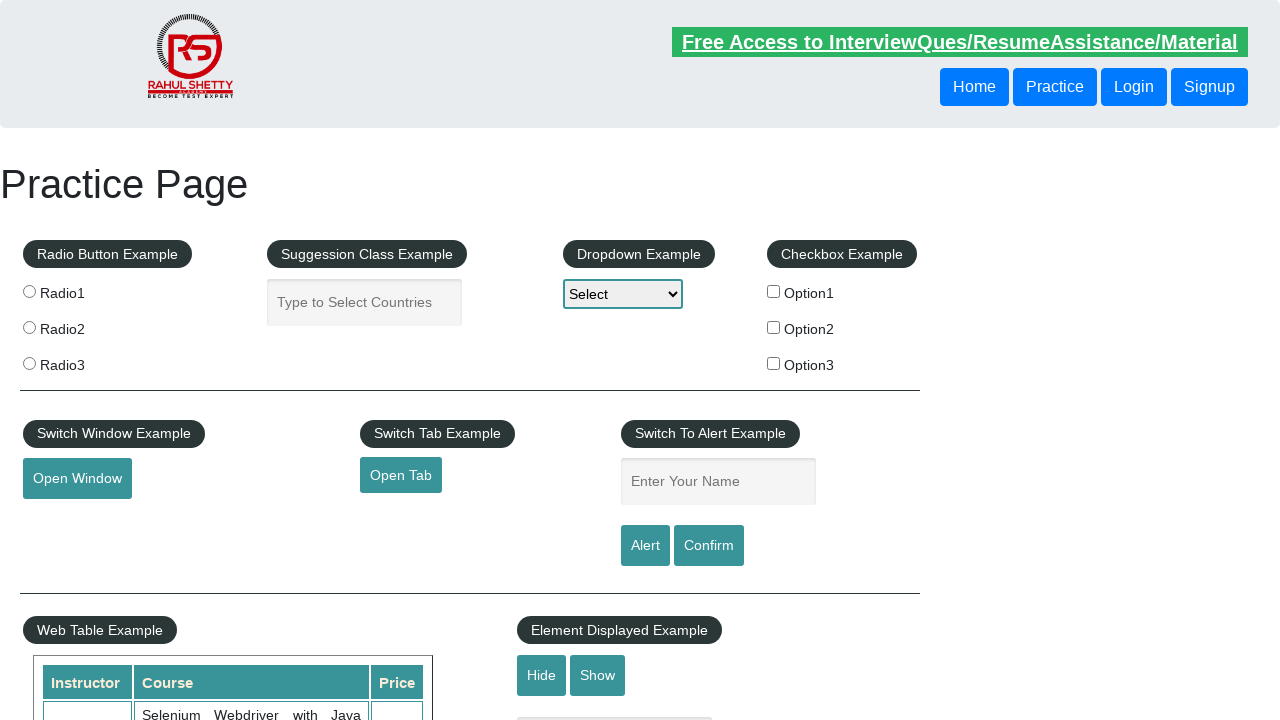